Tests filling the firstname field on a test automation practice page by entering a name value

Starting URL: https://automationintesting.com/selenium/testpage/

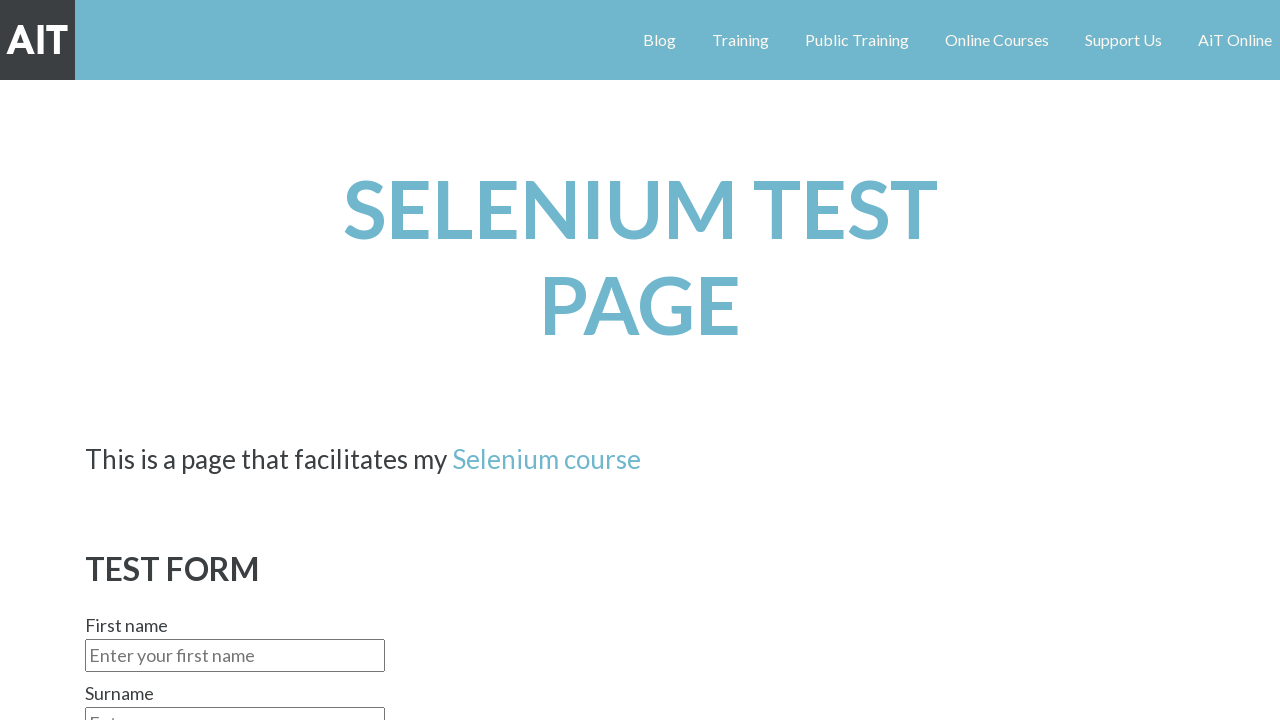

Filled firstname field with 'Jane' on #firstname
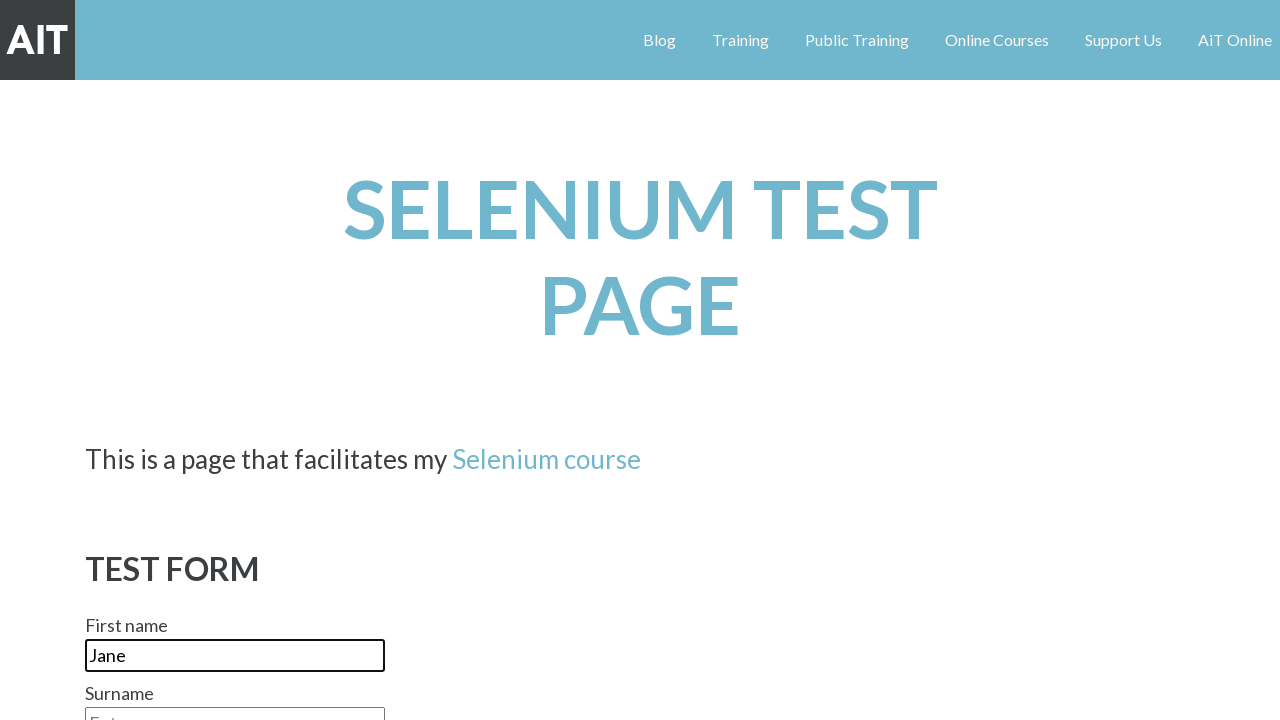

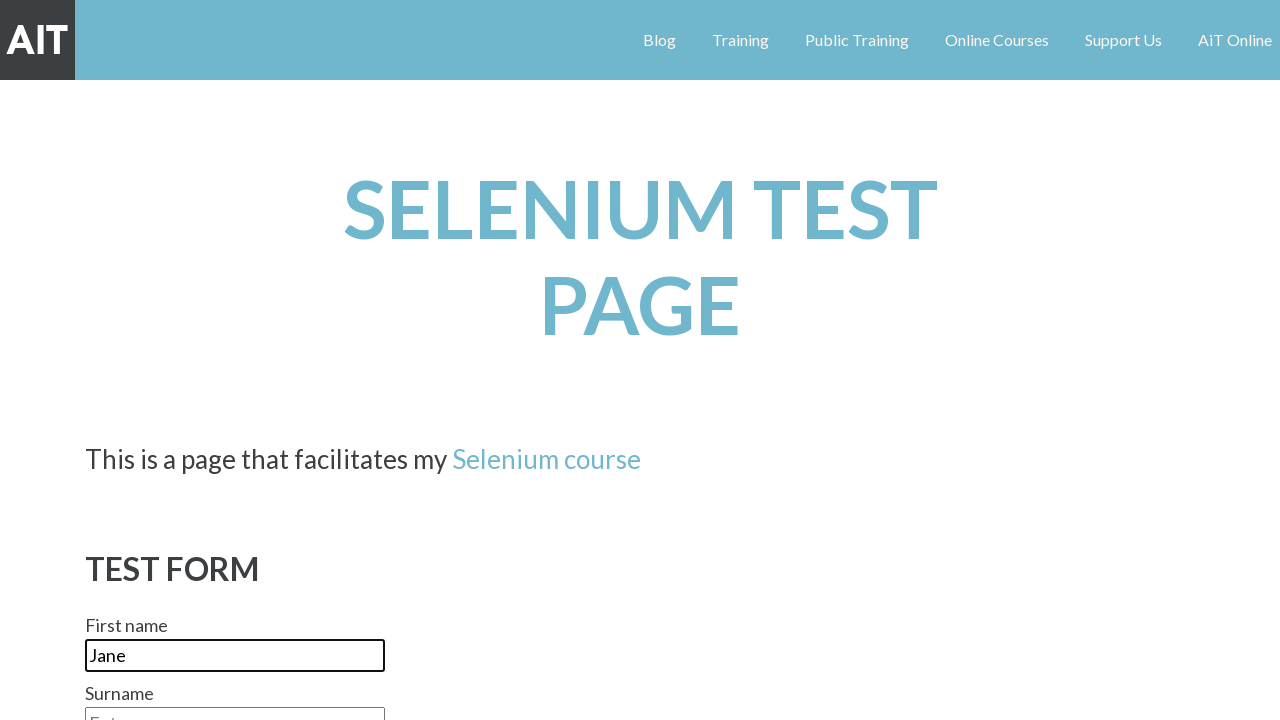